Opens the YouTube homepage and verifies the page loads successfully

Starting URL: https://www.youtube.com

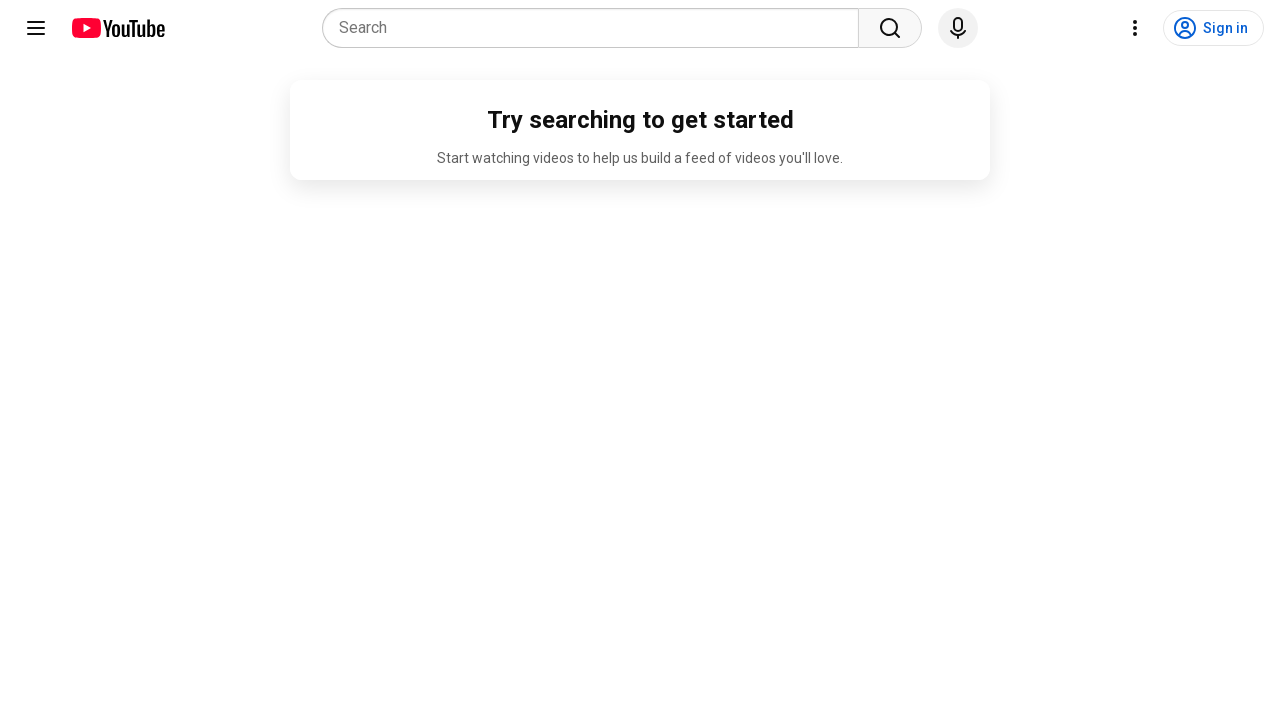

Navigated to YouTube homepage
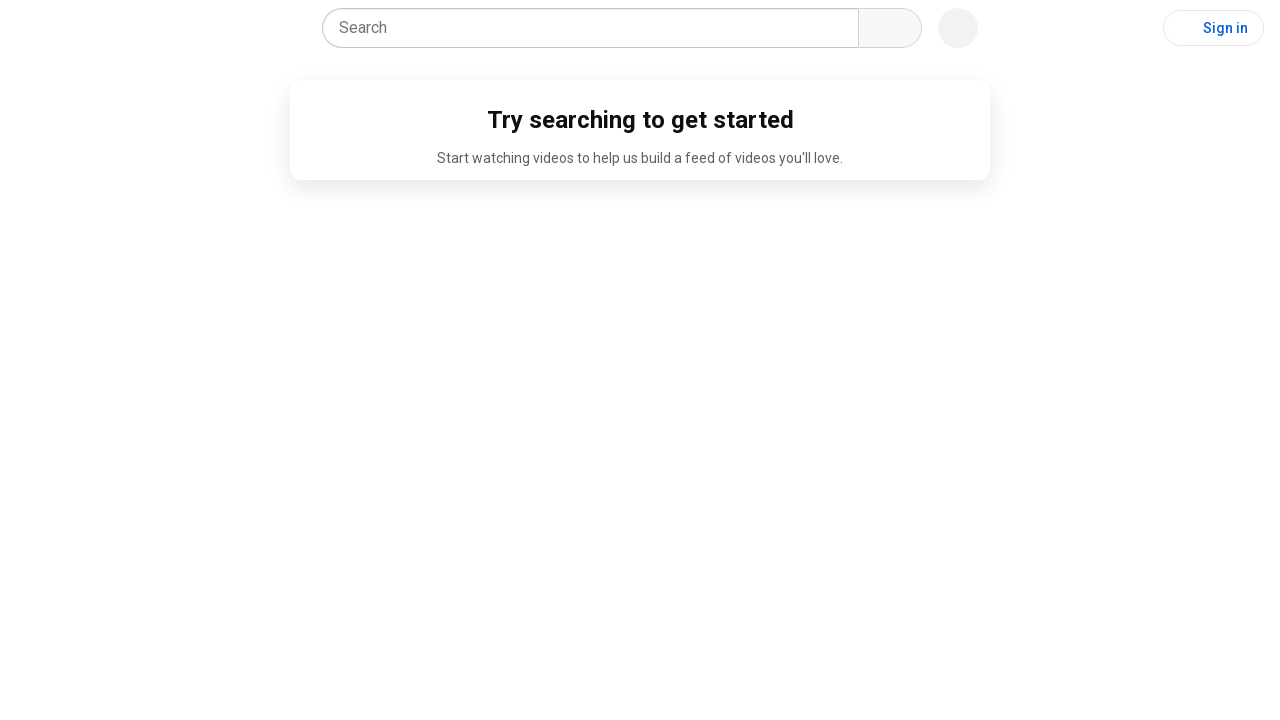

YouTube page loaded successfully - verified by presence of app container, content, or search elements
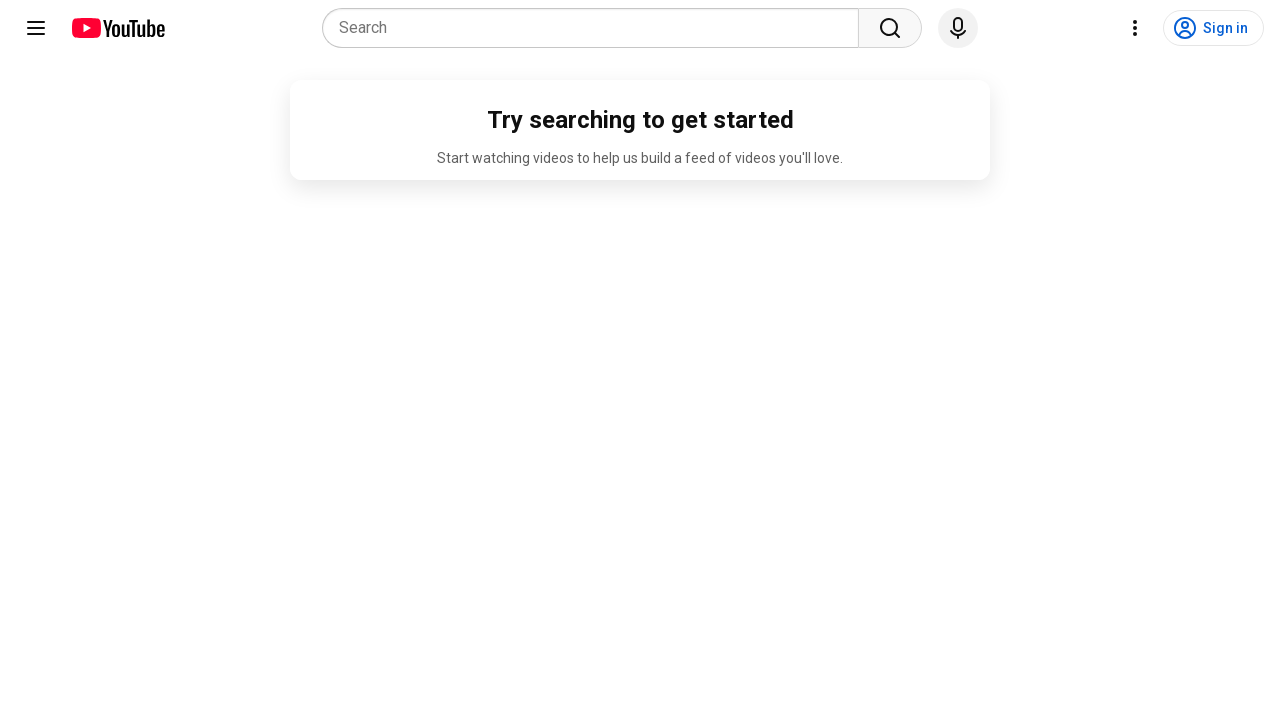

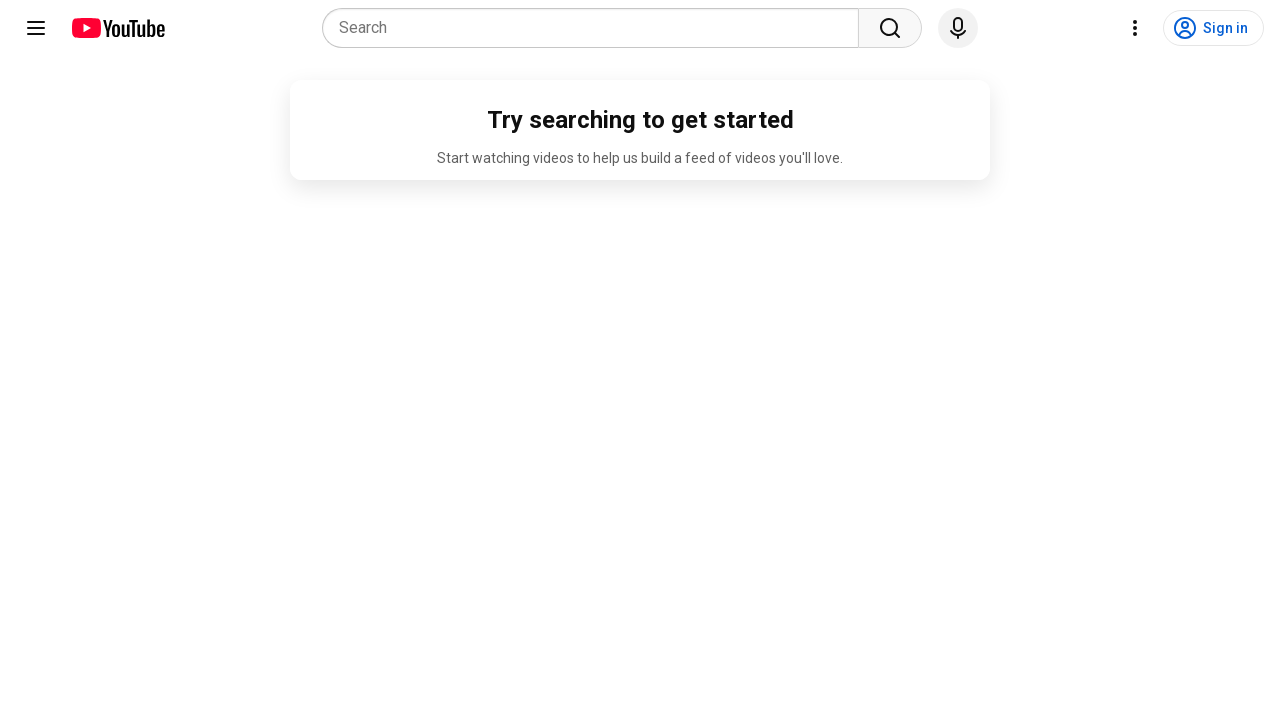